Tests a demo banking application by creating a customer as manager, opening an account, logging in as customer to make deposits and withdrawals, verifying balance, and then deleting the customer.

Starting URL: https://www.globalsqa.com/angularJs-protractor/BankingProject/#/login

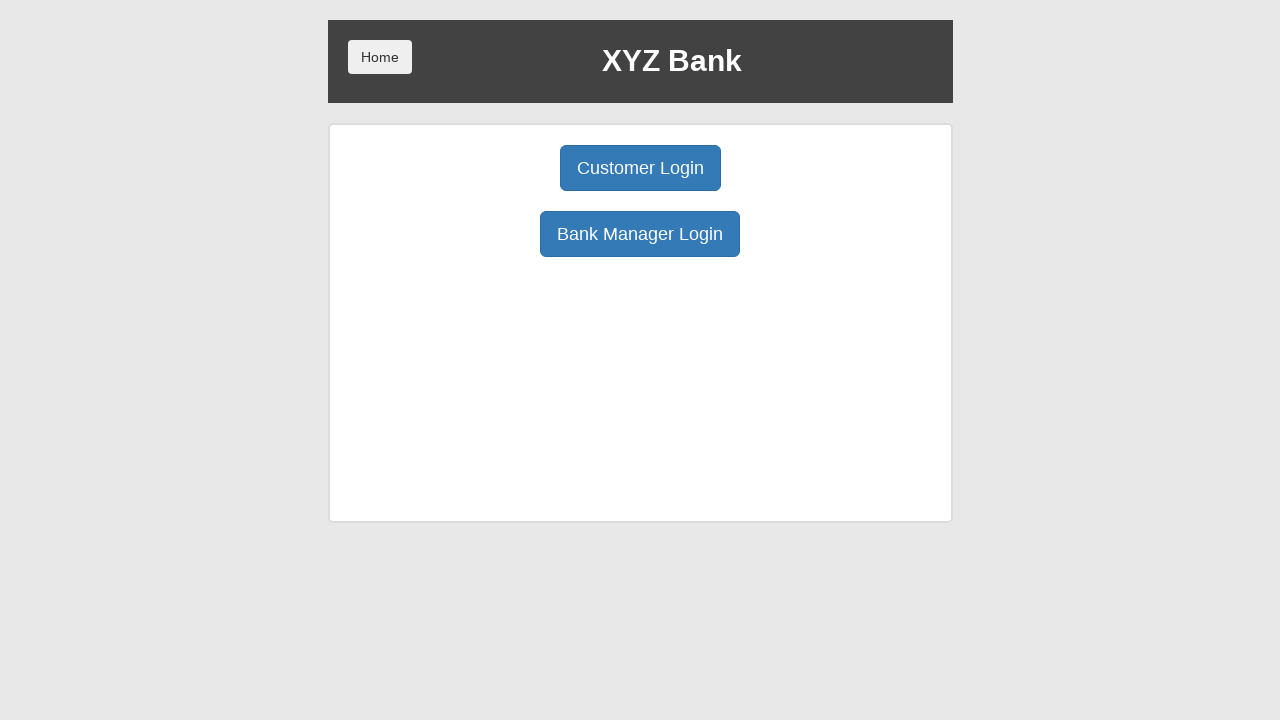

Clicked manager login button at (640, 234) on [ng-click="manager()"]
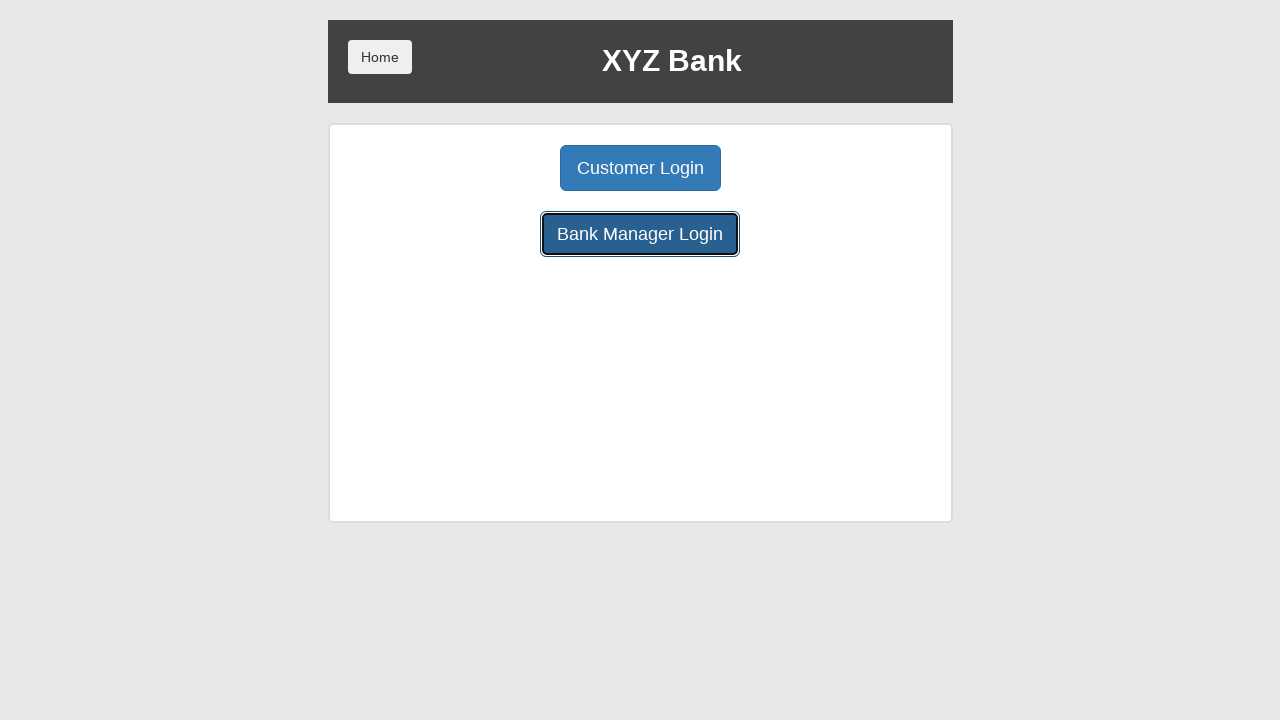

Clicked add customer button at (502, 168) on [ng-click="addCust()"]
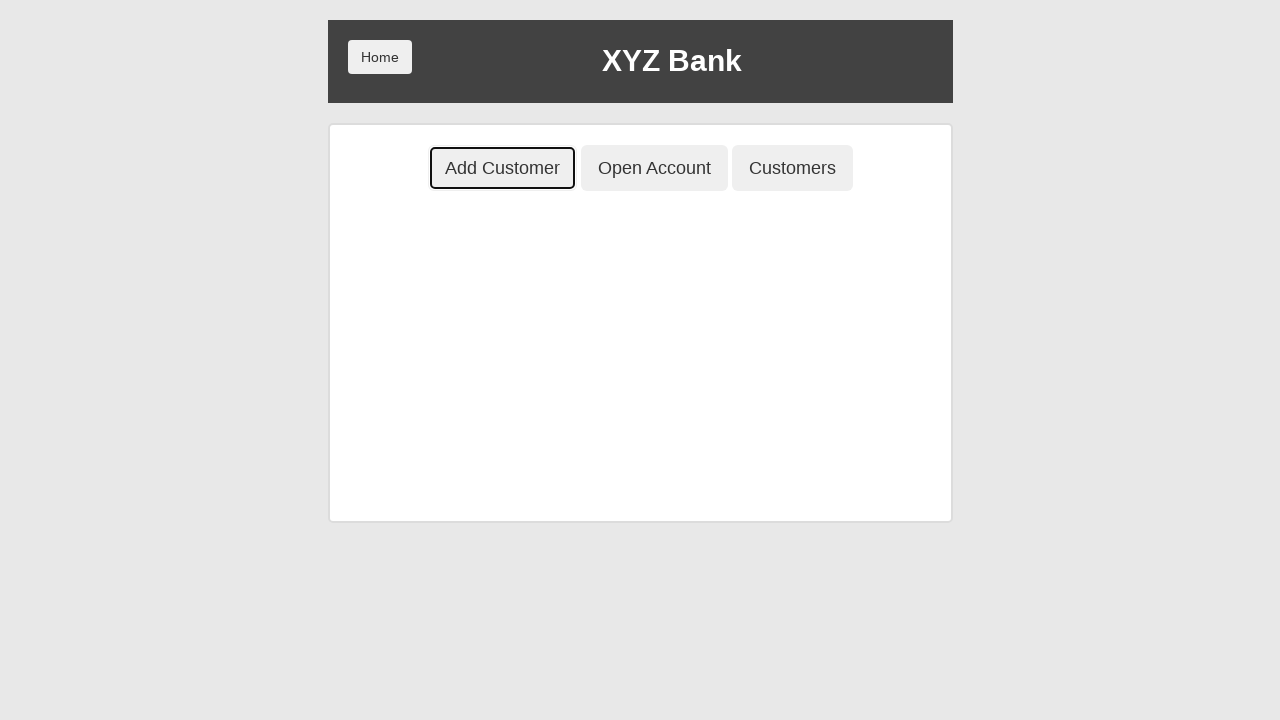

Filled first name field with 'Lord' on [ng-model="fName"]
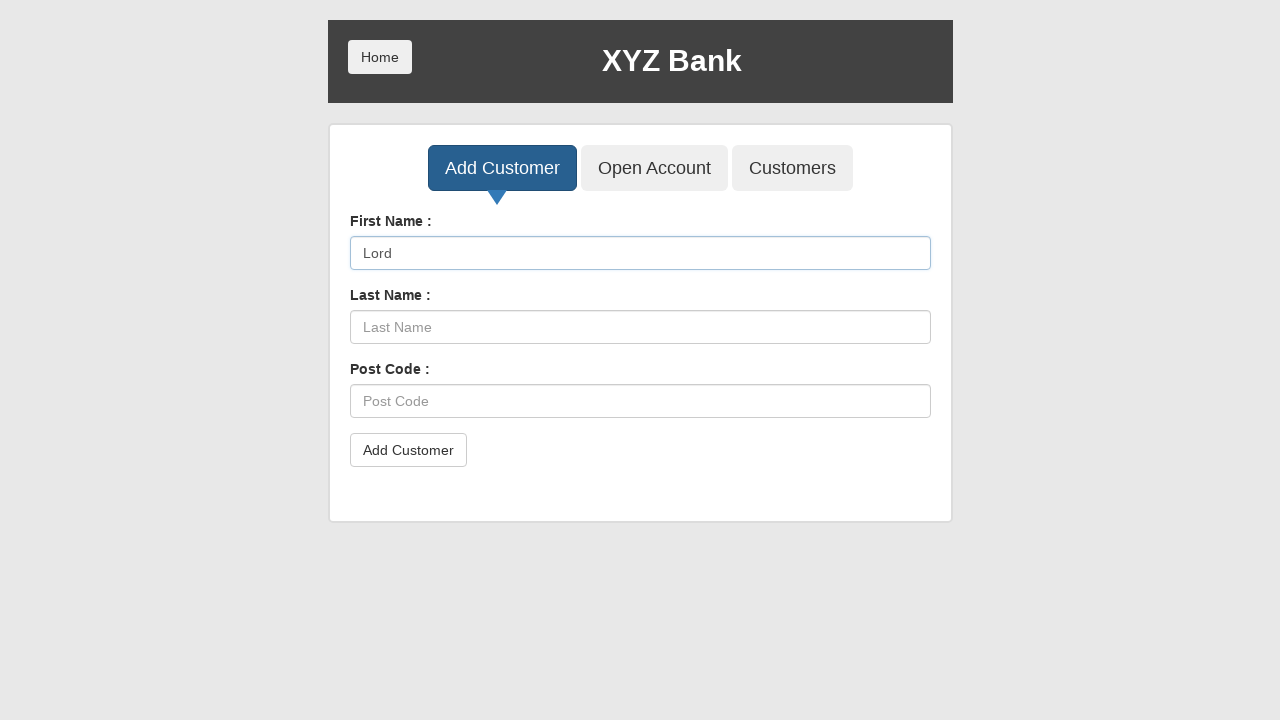

Filled last name field with 'Voldermort' on [ng-model="lName"]
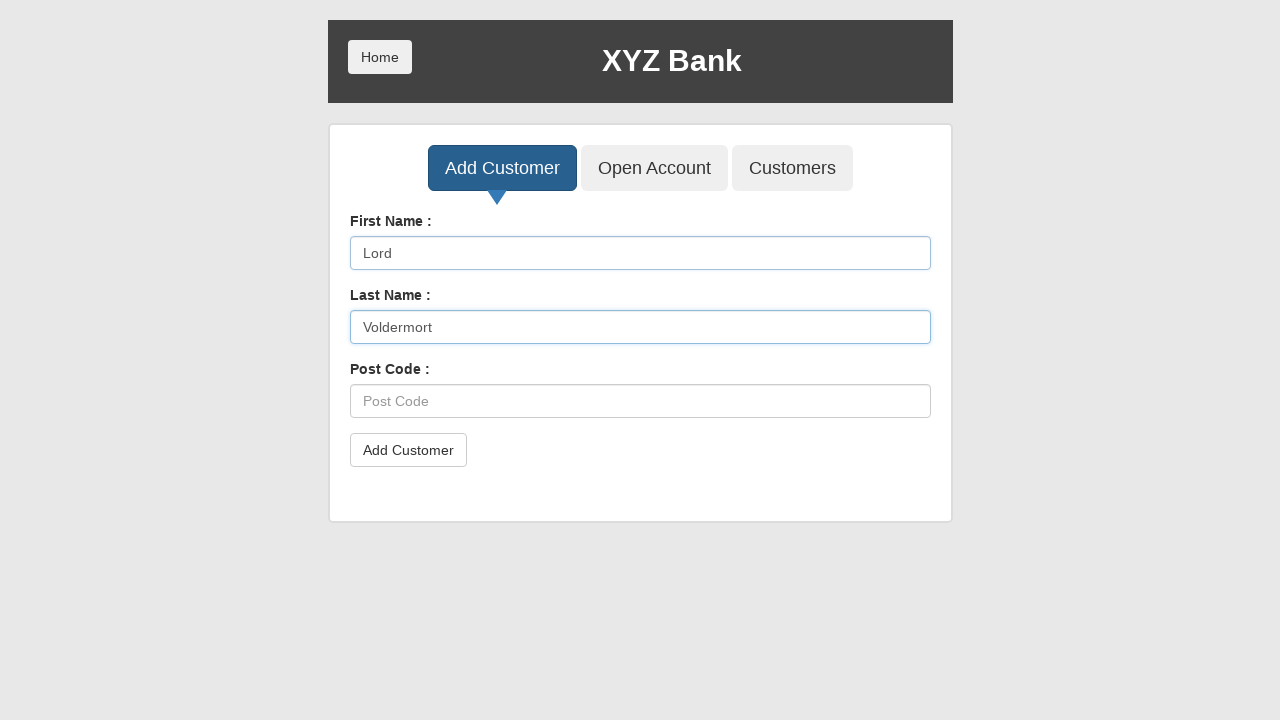

Filled postal code field with 'E42069' on [ng-model="postCd"]
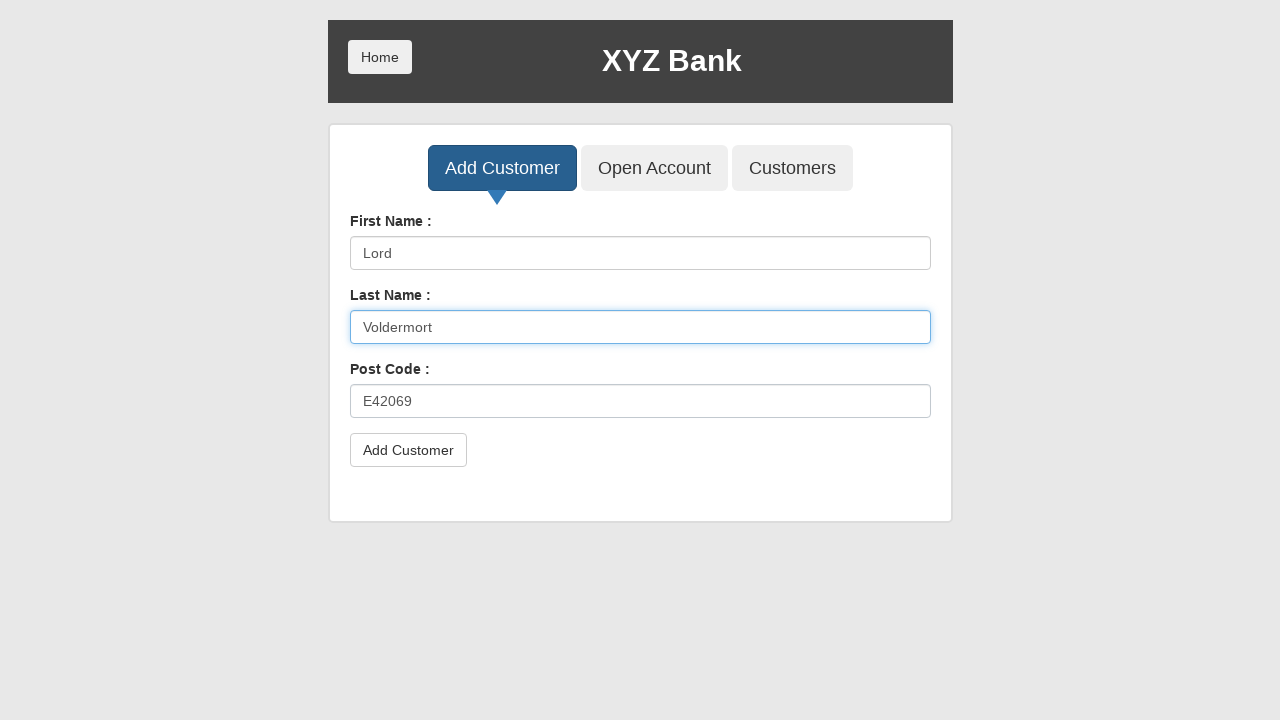

Clicked Add Customer button at (408, 450) on button:has-text("Add Customer") >> nth=1
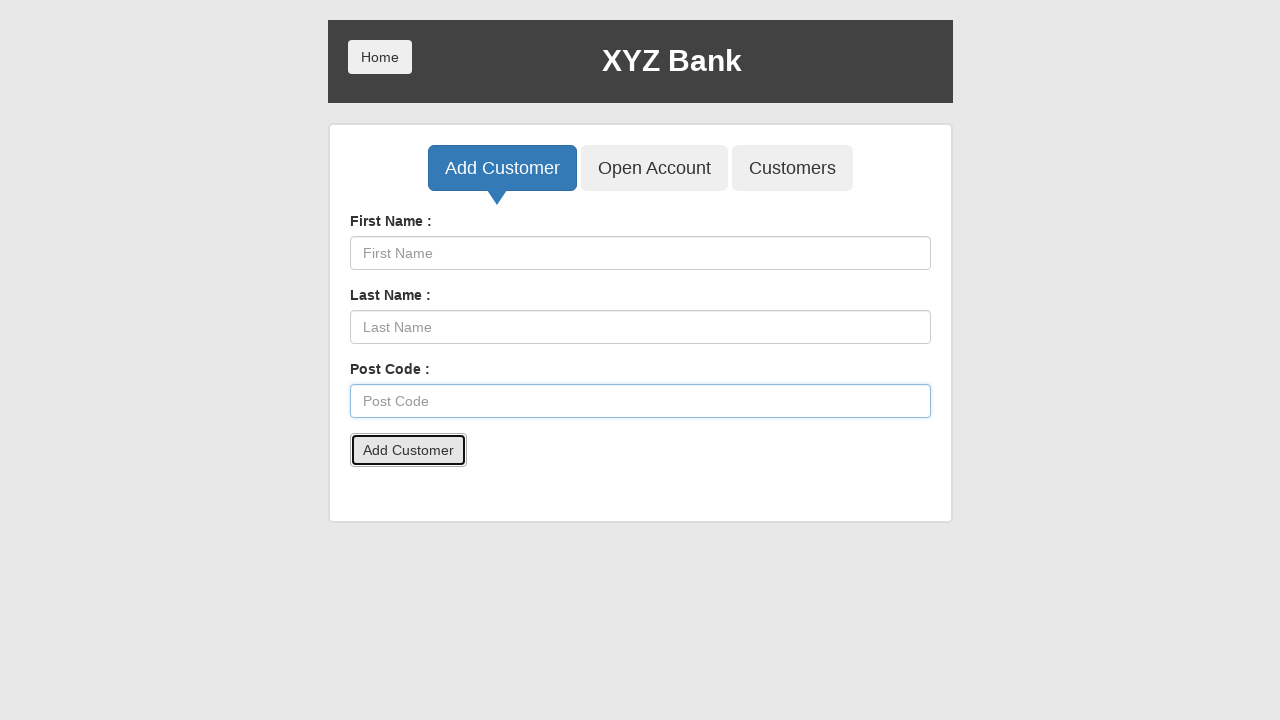

Accepted alert dialog after adding customer
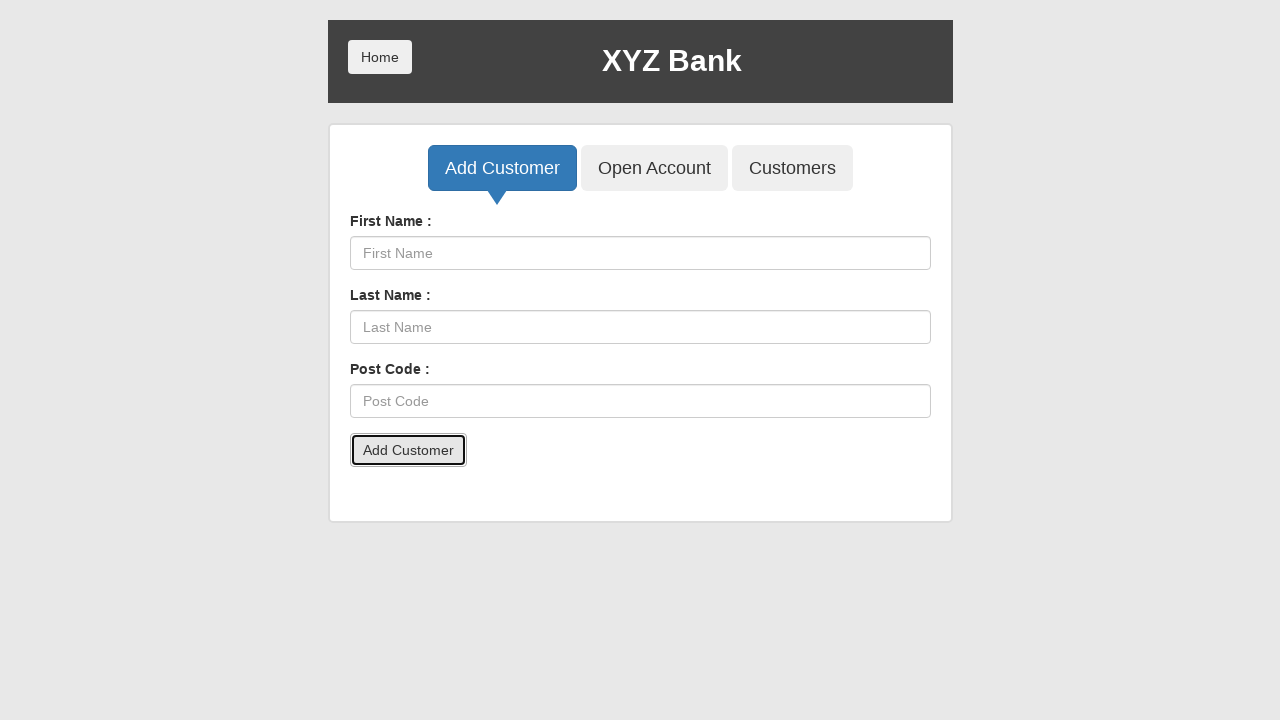

Clicked open account button at (654, 168) on [ng-click="openAccount()"]
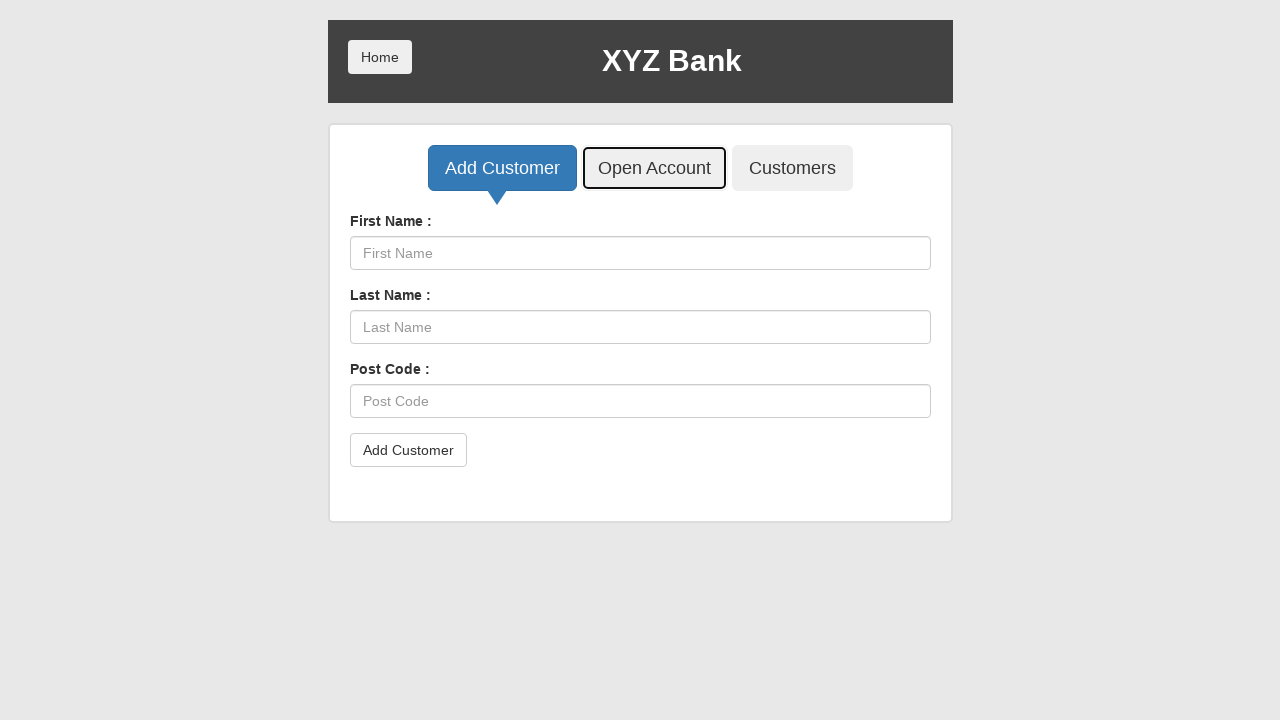

Selected customer 'Lord Voldermort' from dropdown on select#userSelect
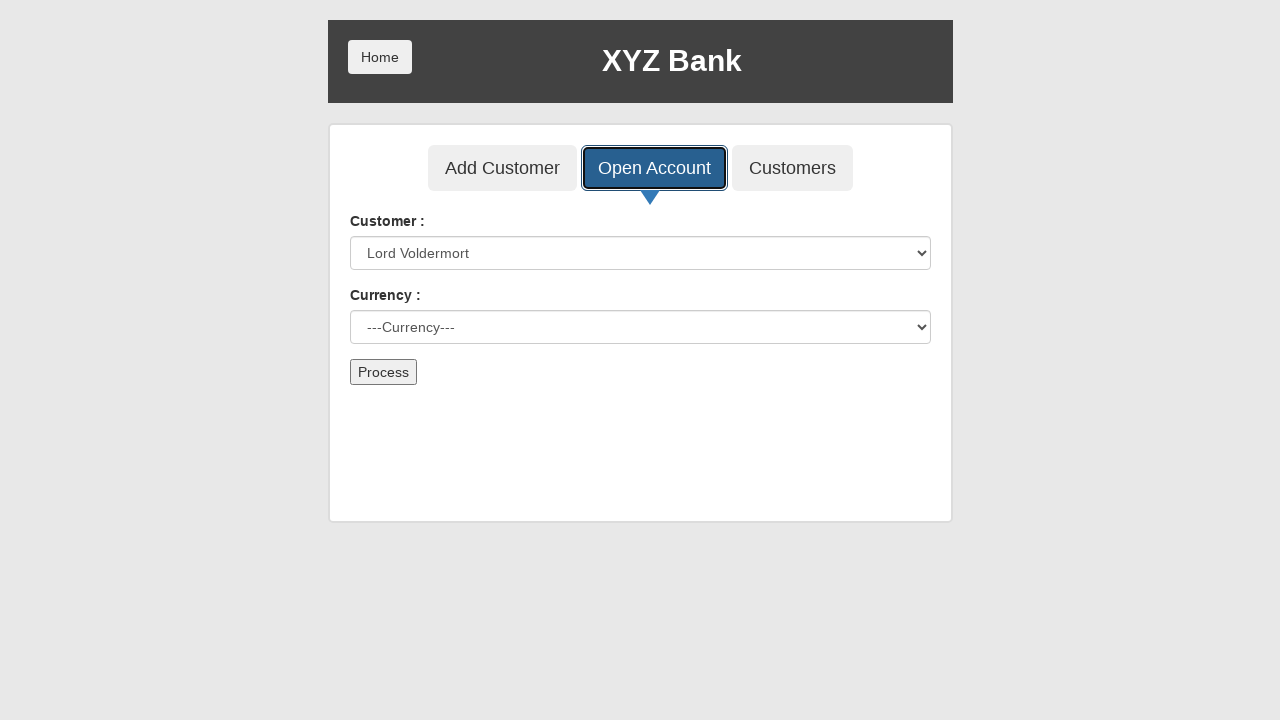

Selected currency 'Dollar' on select#currency
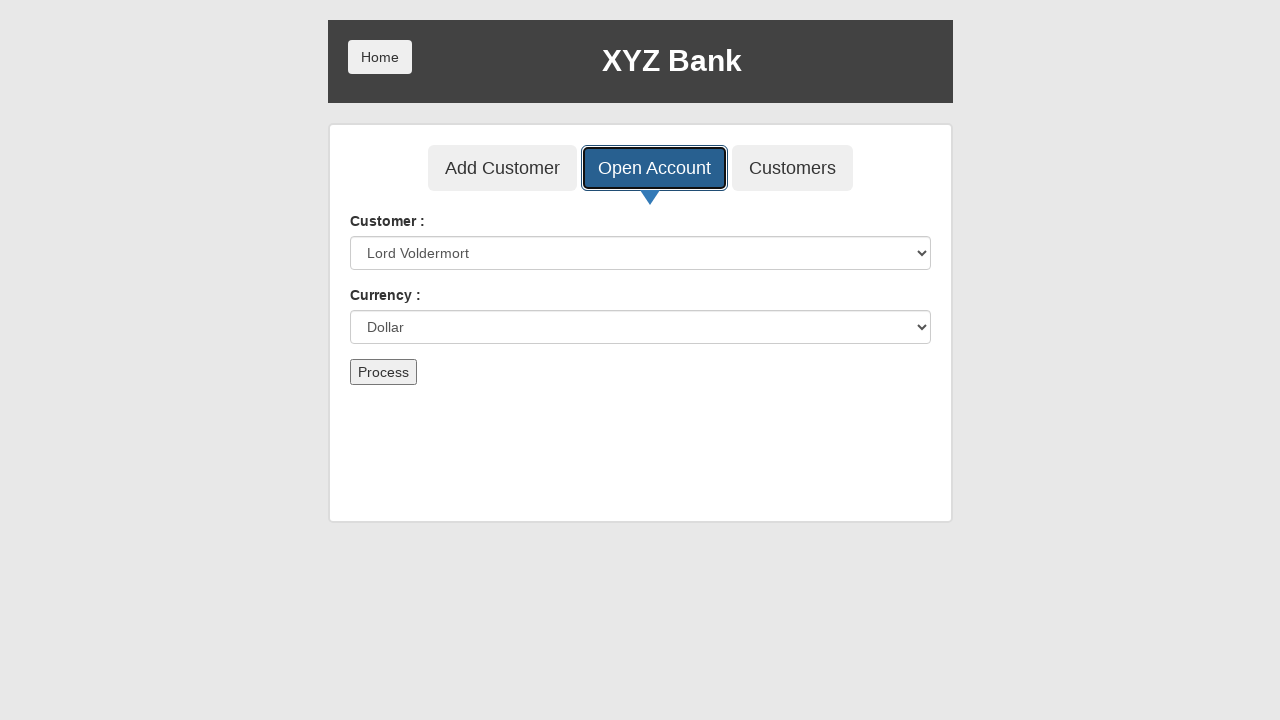

Clicked Process button to open account at (383, 372) on button:has-text("Process")
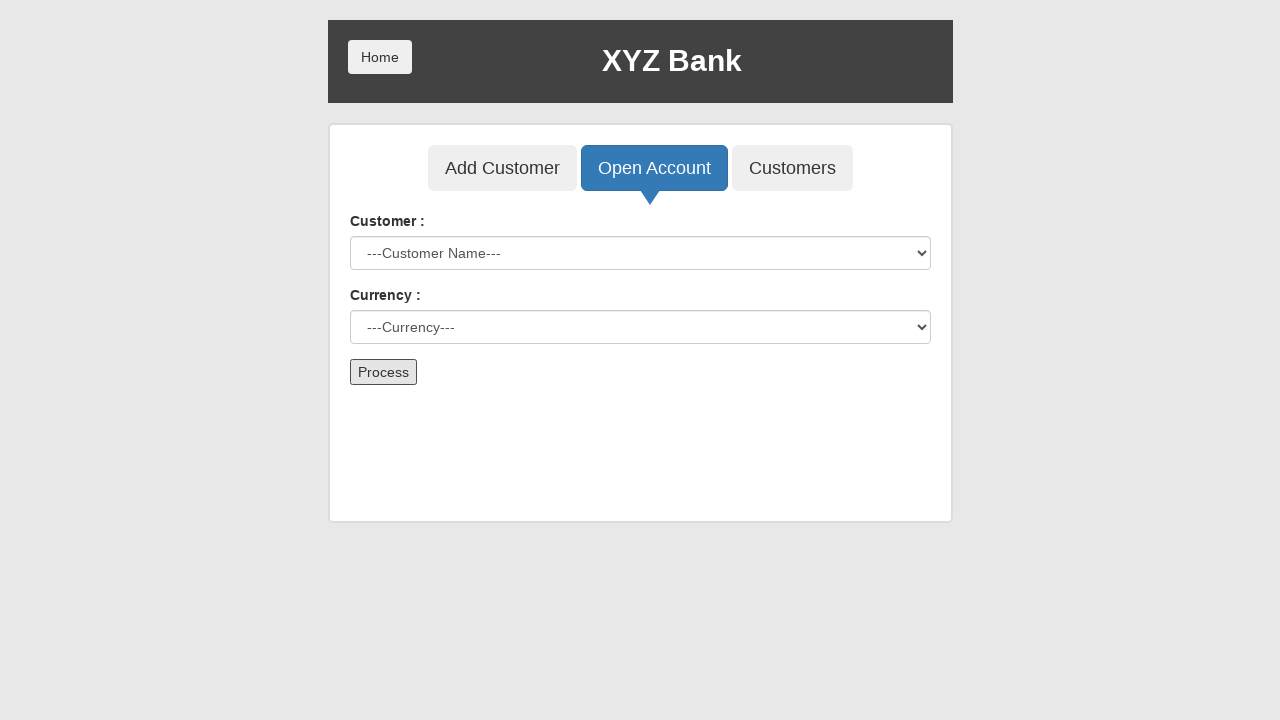

Clicked show customers button at (792, 168) on [ng-click="showCust()"]
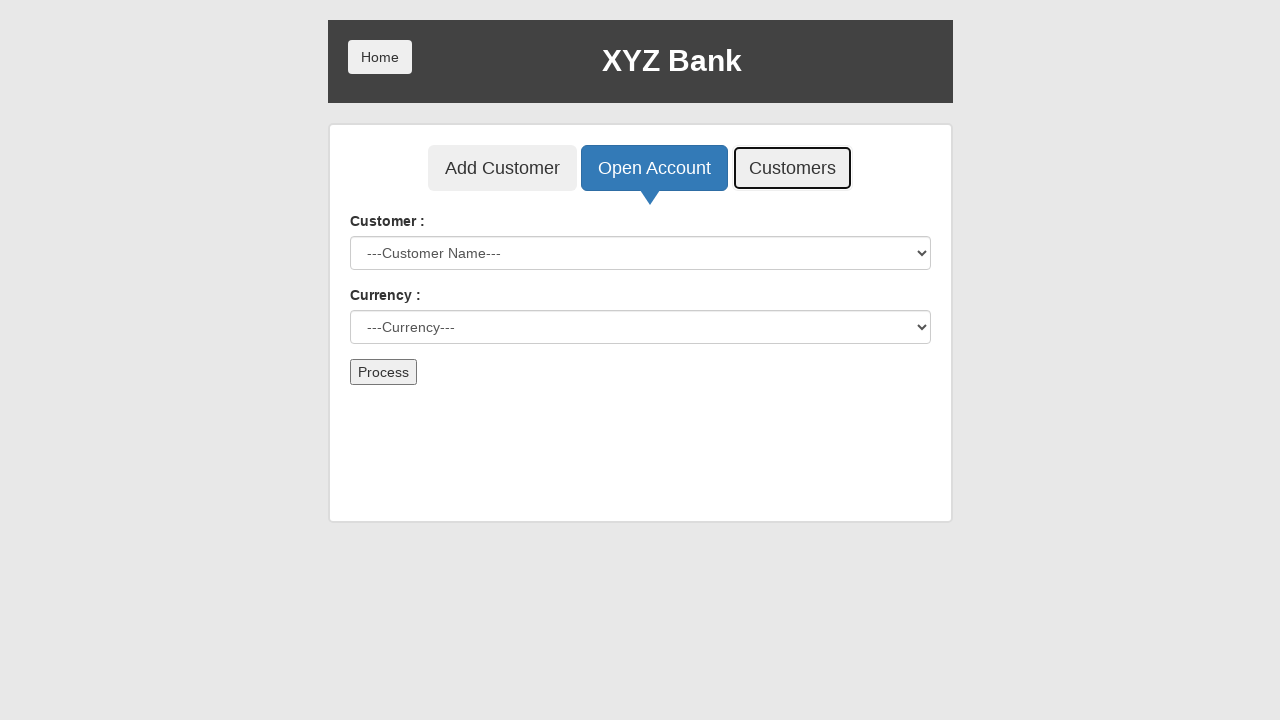

Waited for customer 'Lord' to appear in customer table
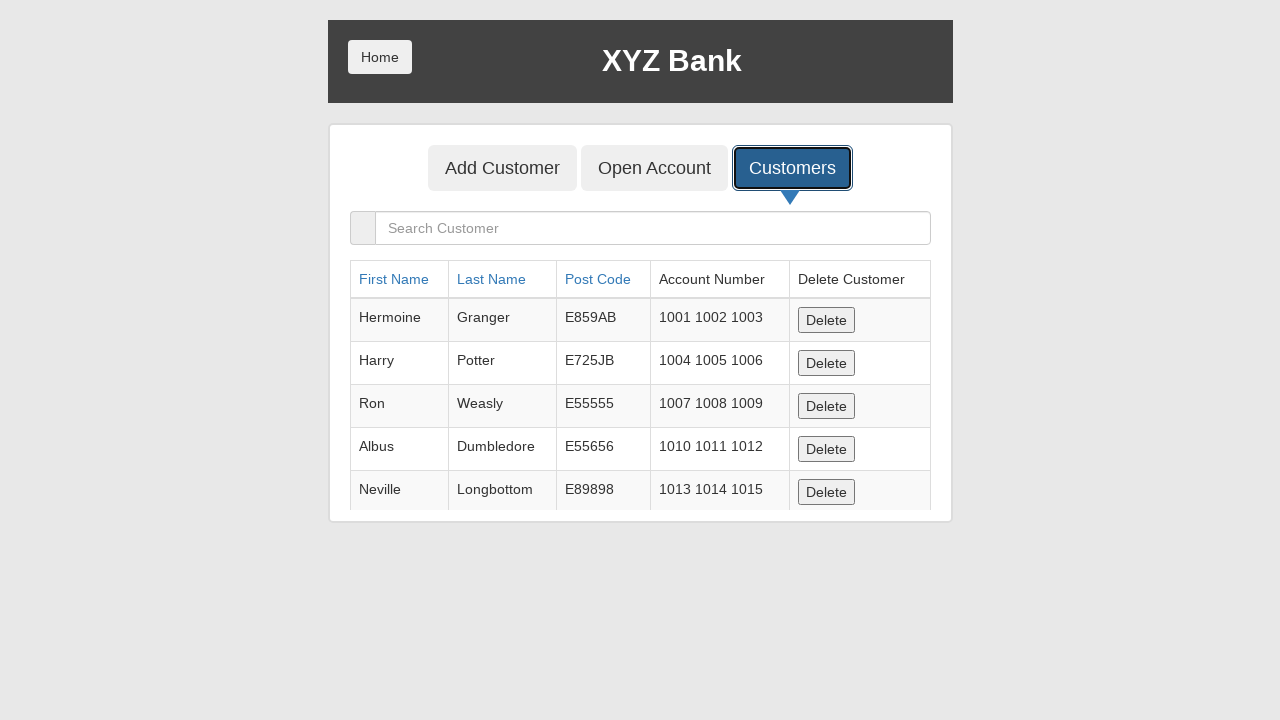

Clicked home button to return to login page at (380, 57) on [ng-click="home()"]
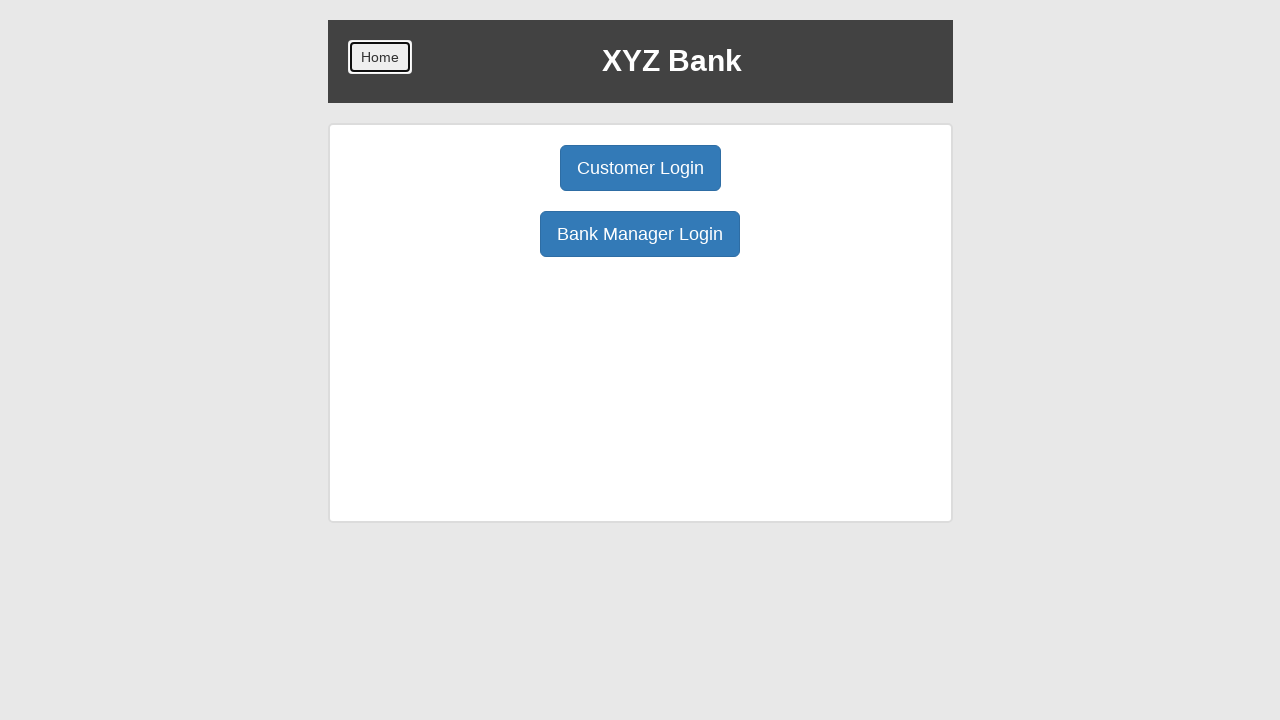

Clicked customer login button at (640, 168) on [ng-click="customer()"]
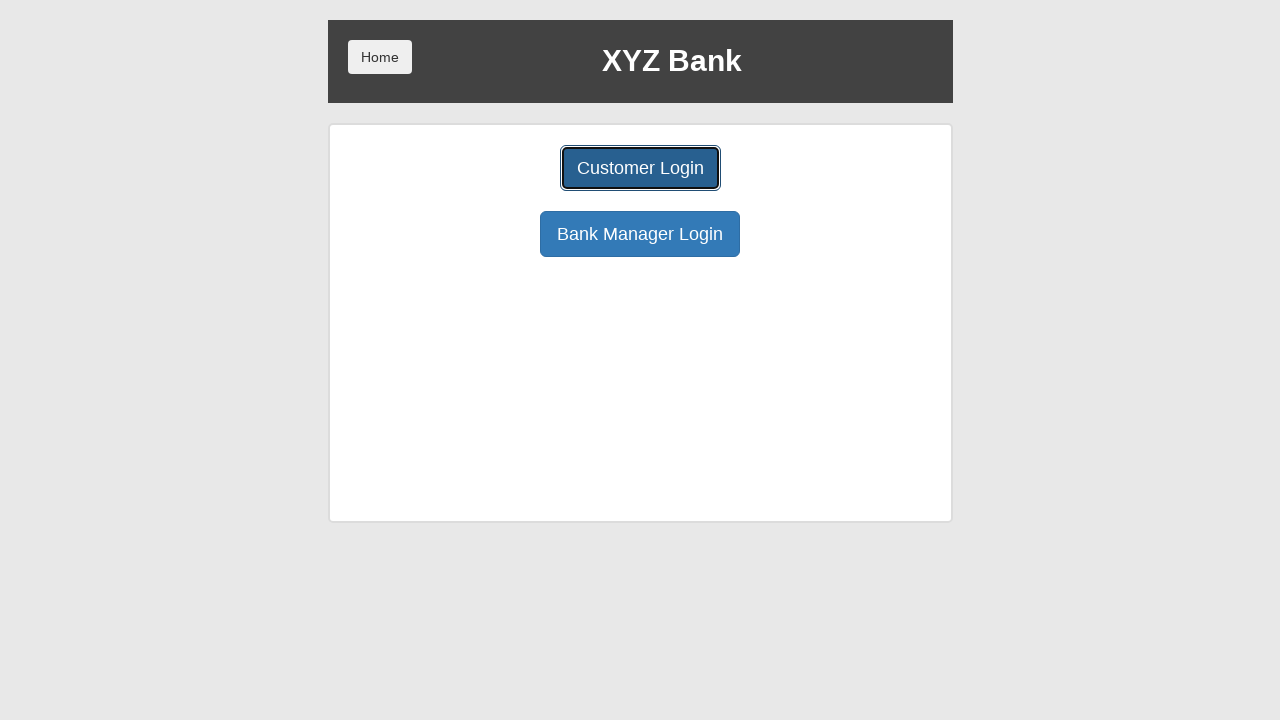

Selected customer 'Lord Voldermort' from login dropdown on select#userSelect
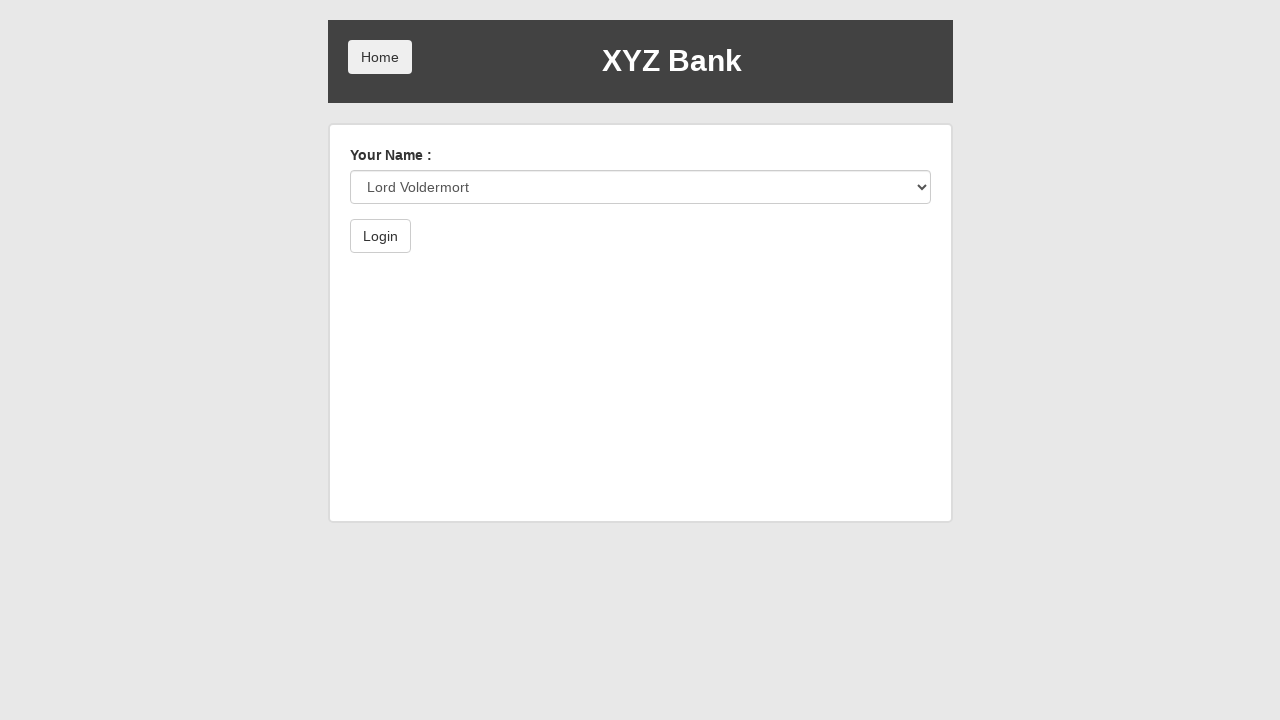

Clicked Login button as customer at (380, 236) on button:has-text("Login")
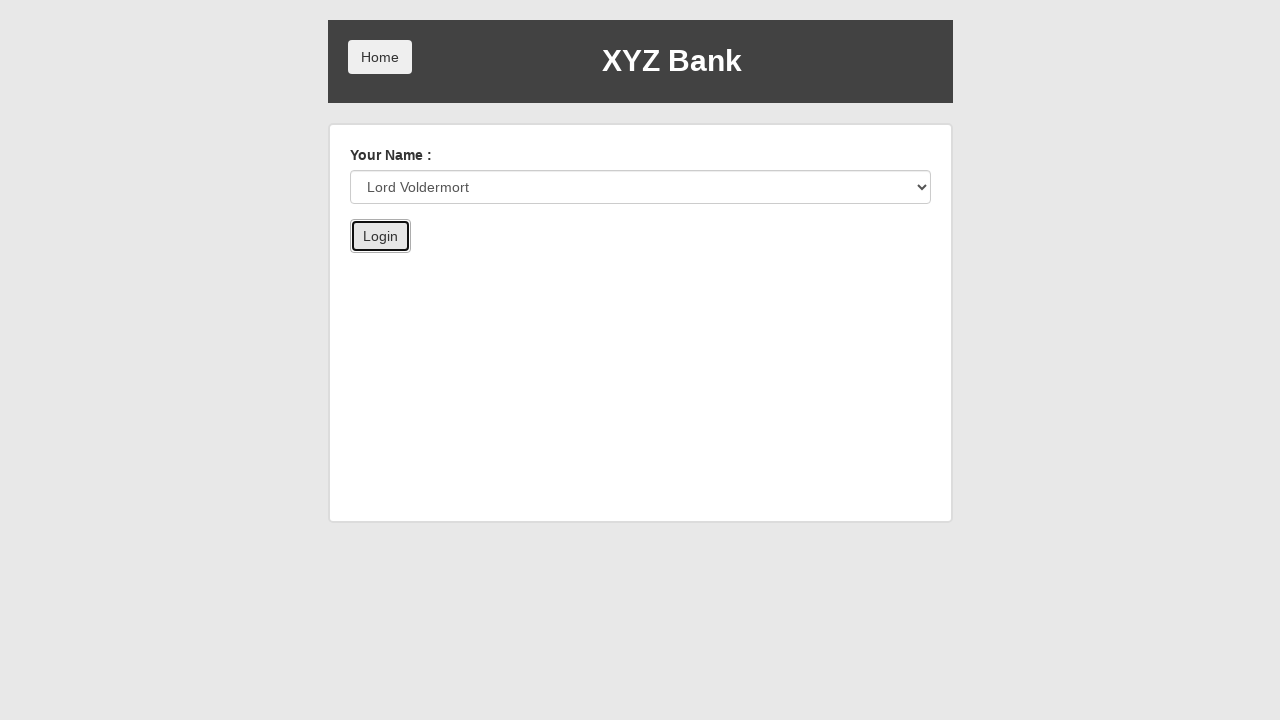

Clicked deposit button at (652, 264) on [ng-click="deposit()"]
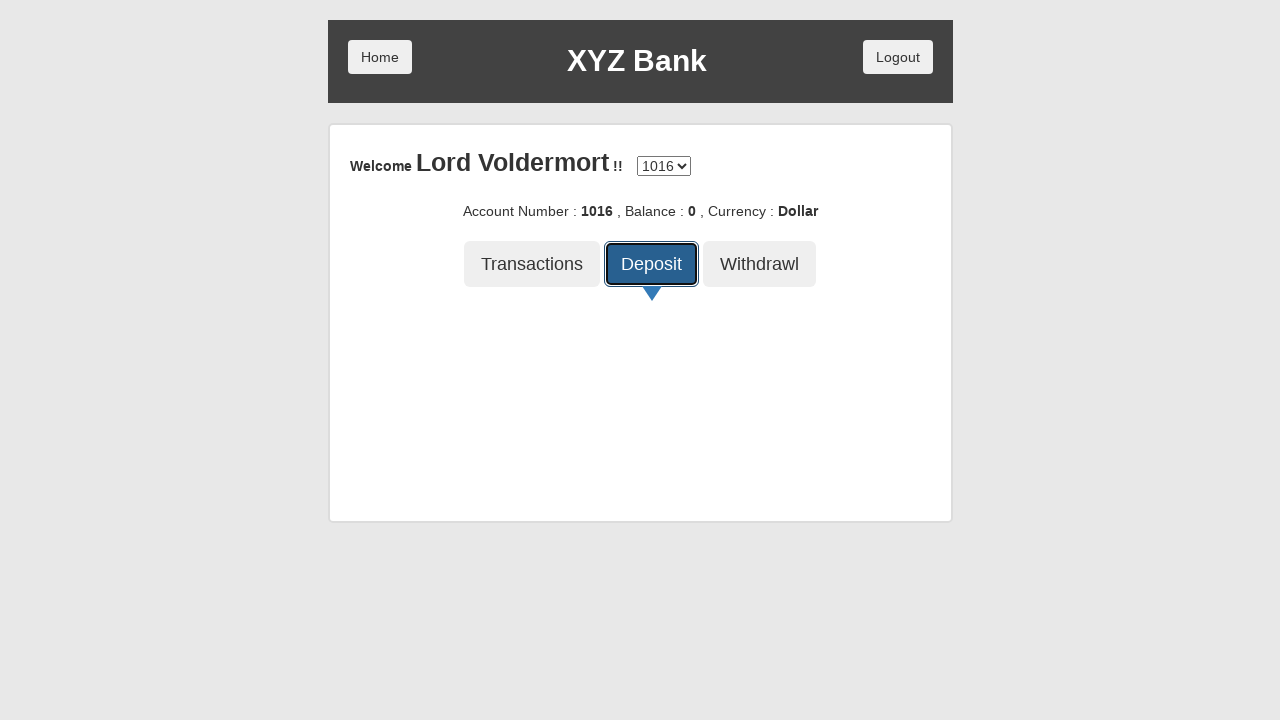

Filled deposit amount field with '10000' on [ng-model="amount"]
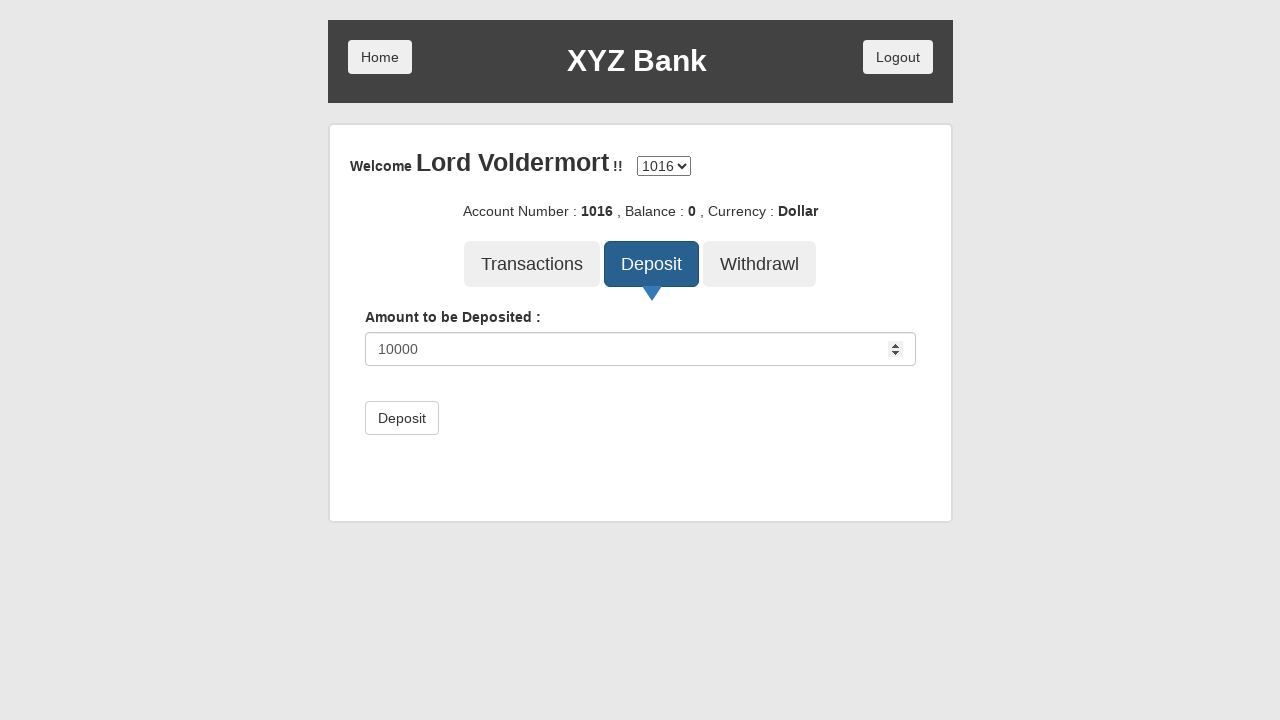

Clicked Deposit button to submit deposit at (402, 418) on button:has-text("Deposit") >> nth=1
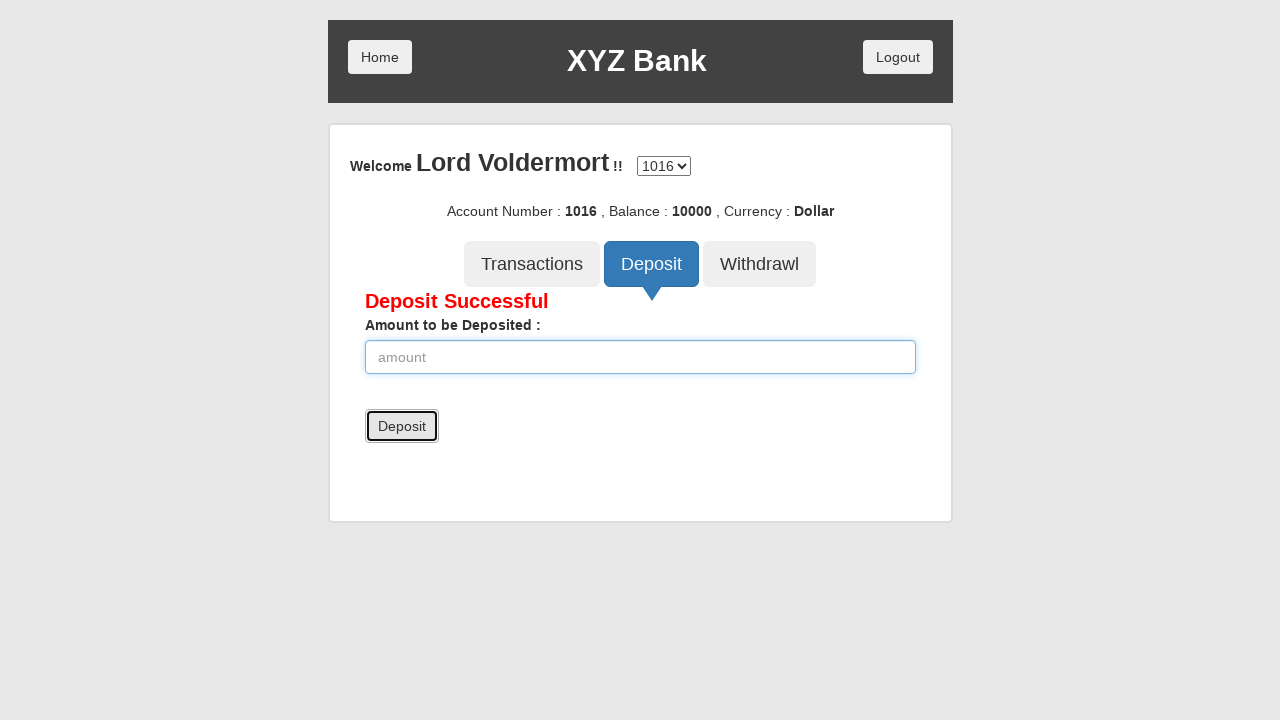

Clicked withdrawal button at (760, 264) on [ng-click="withdrawl()"]
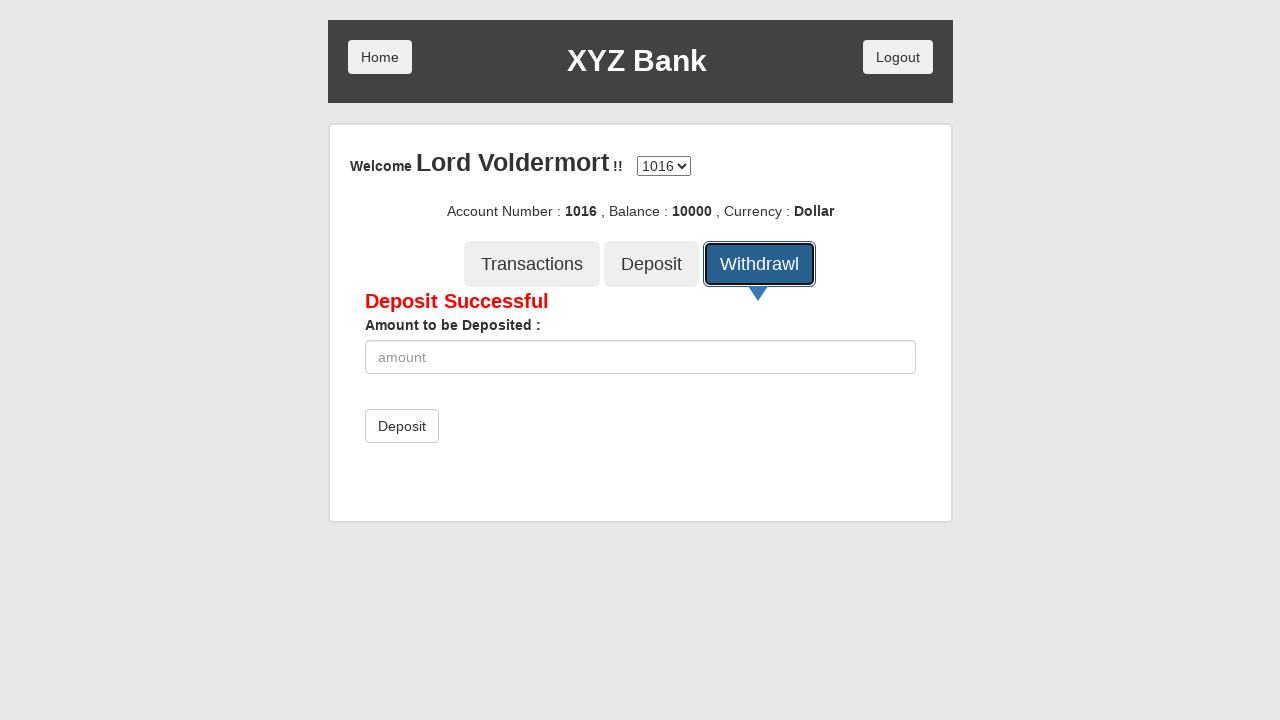

Waited 2 seconds for withdrawal form to load
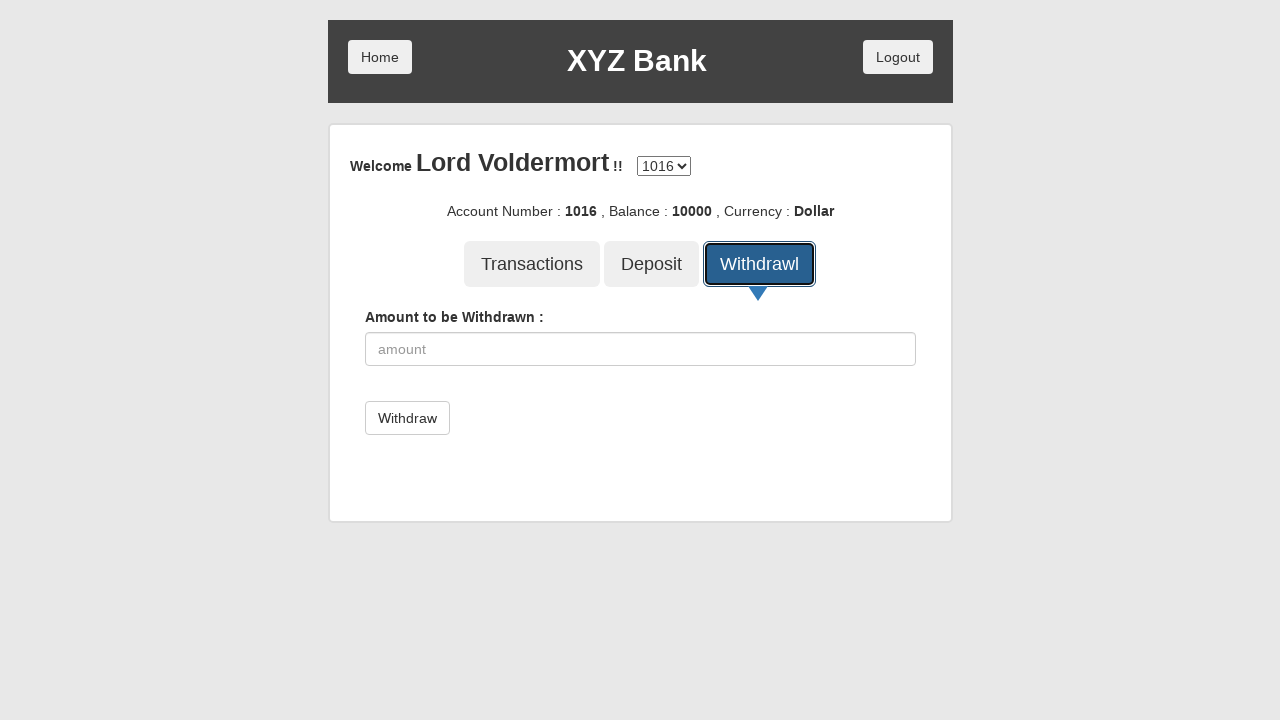

Filled withdrawal amount field with '2000' on [ng-model="amount"]
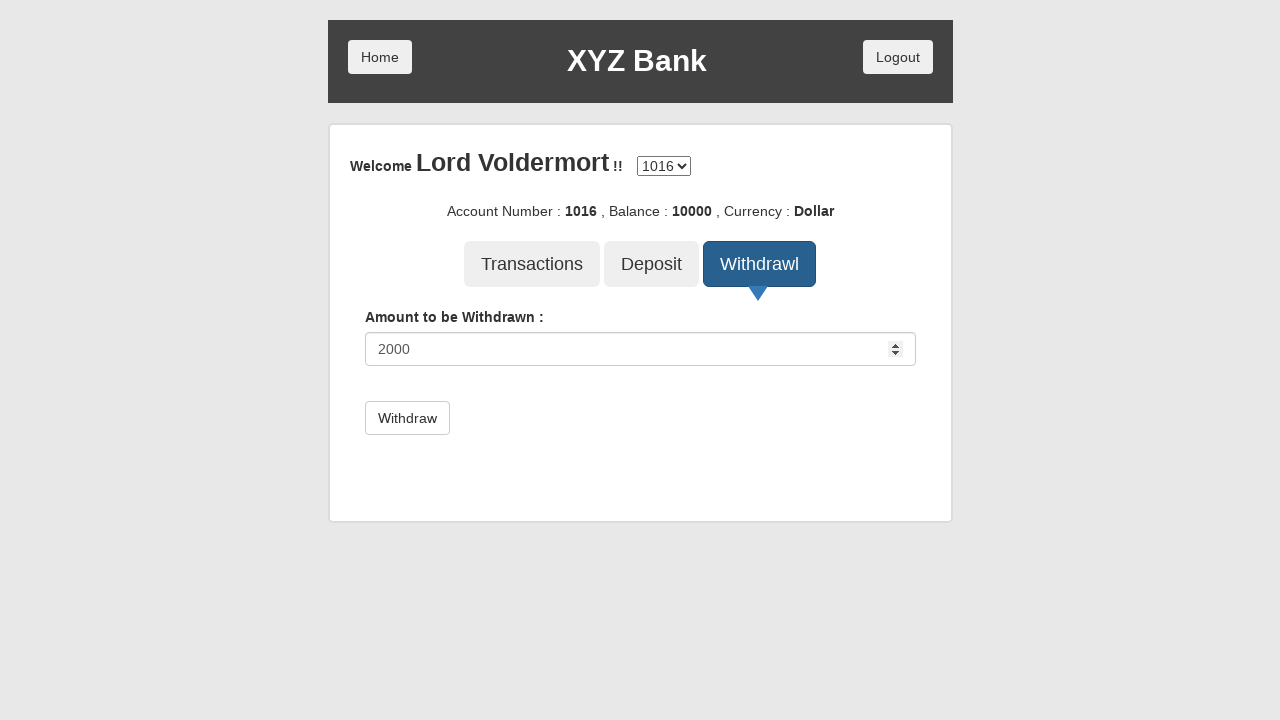

Clicked submit button to process withdrawal at (407, 418) on button[type="submit"]
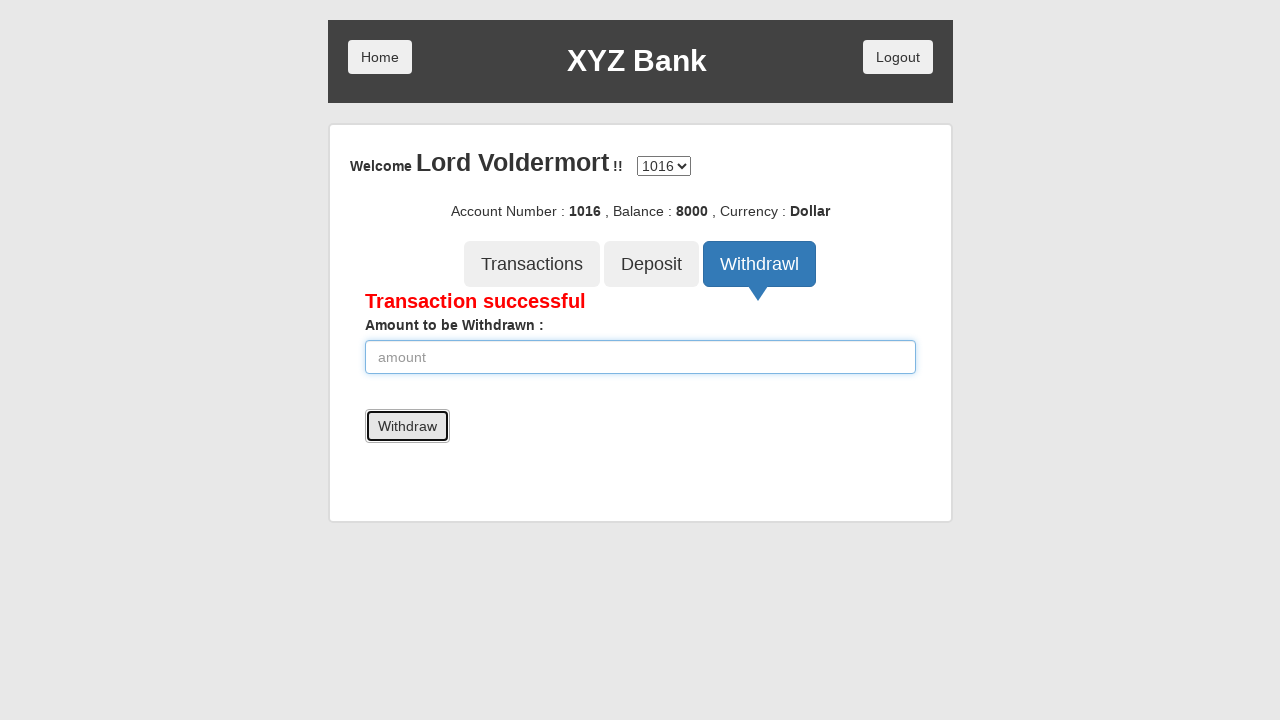

Located balance element
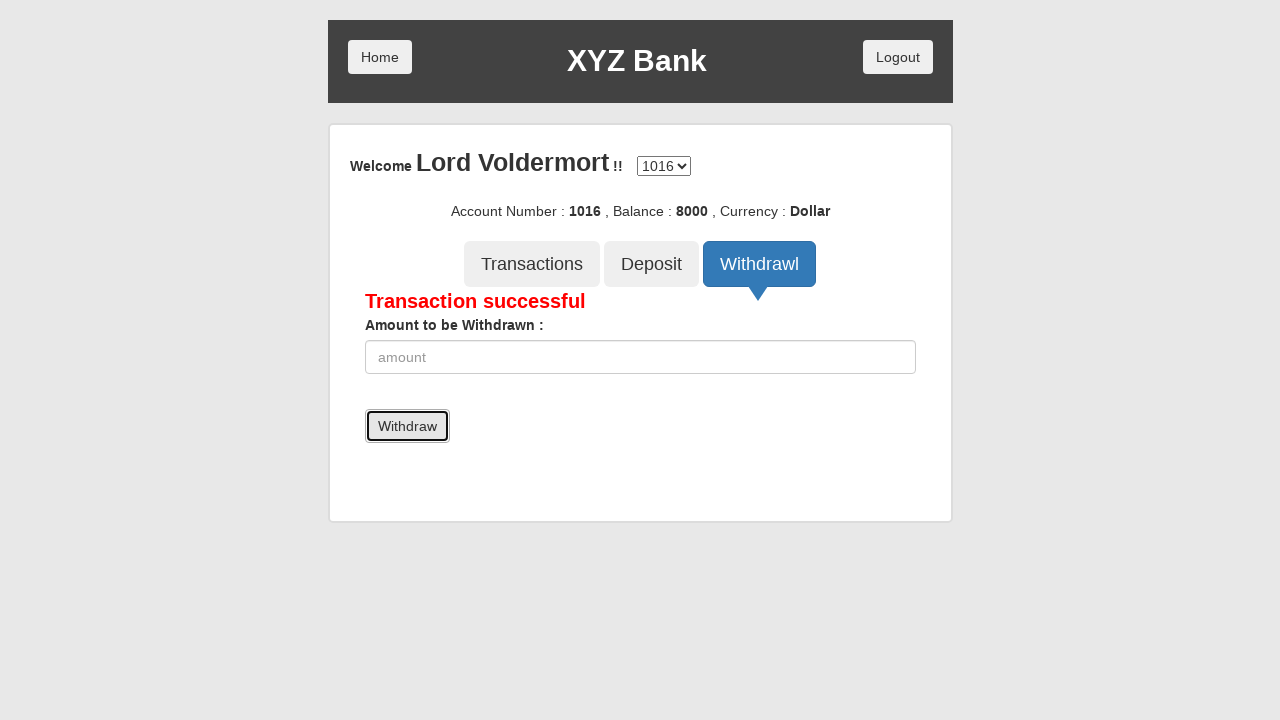

Verified balance is correct (8000 = 10000 deposit - 2000 withdrawal)
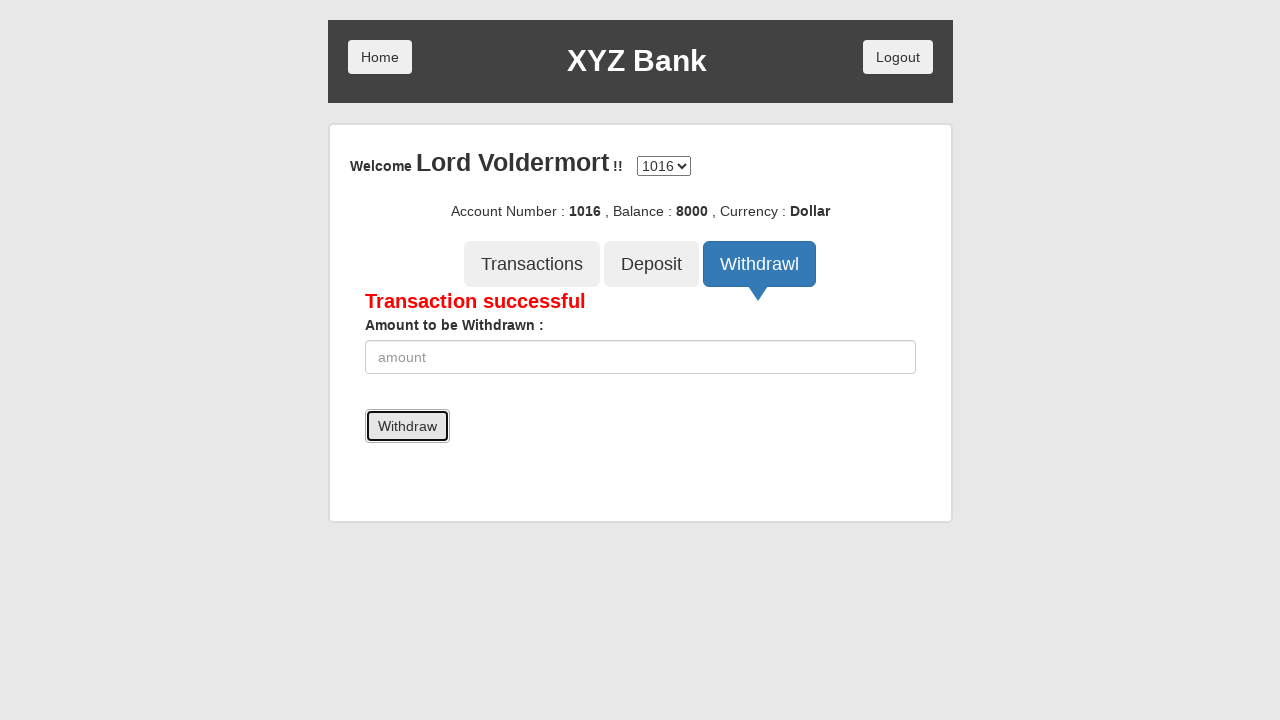

Clicked logout button (byebye) at (898, 57) on [ng-click="byebye()"]
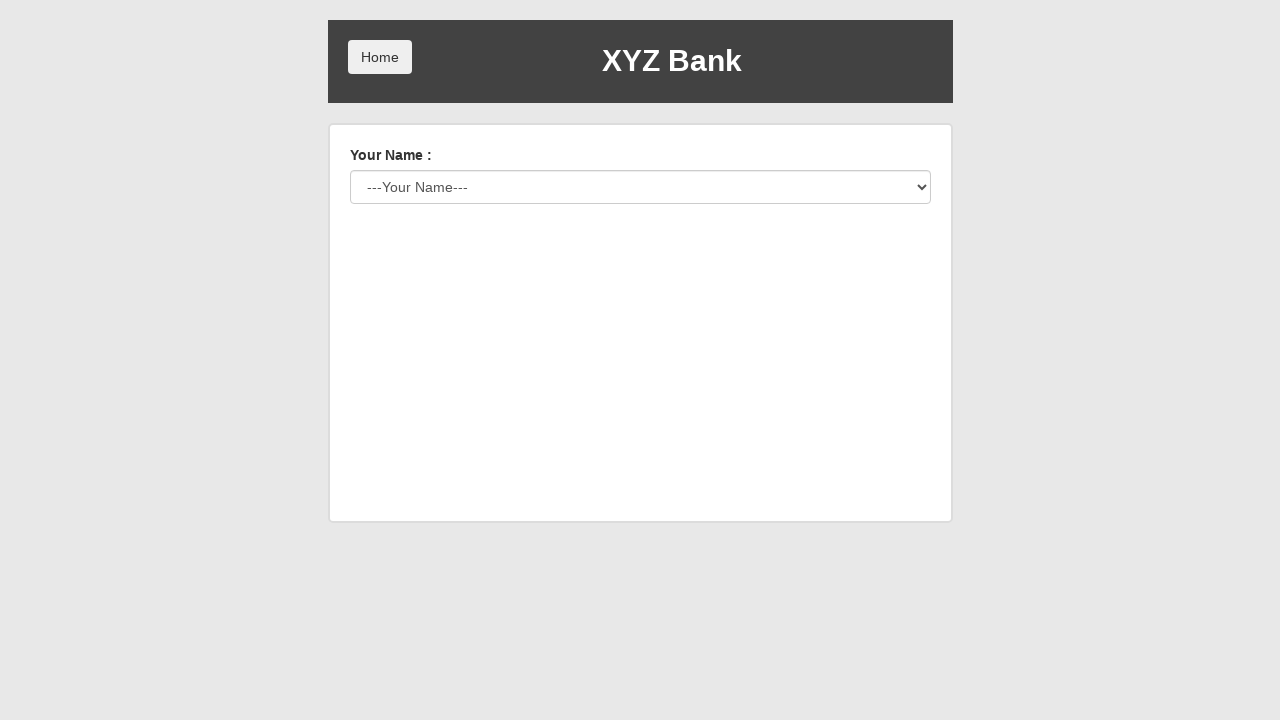

Clicked home button to return to login page at (380, 57) on [ng-click="home()"]
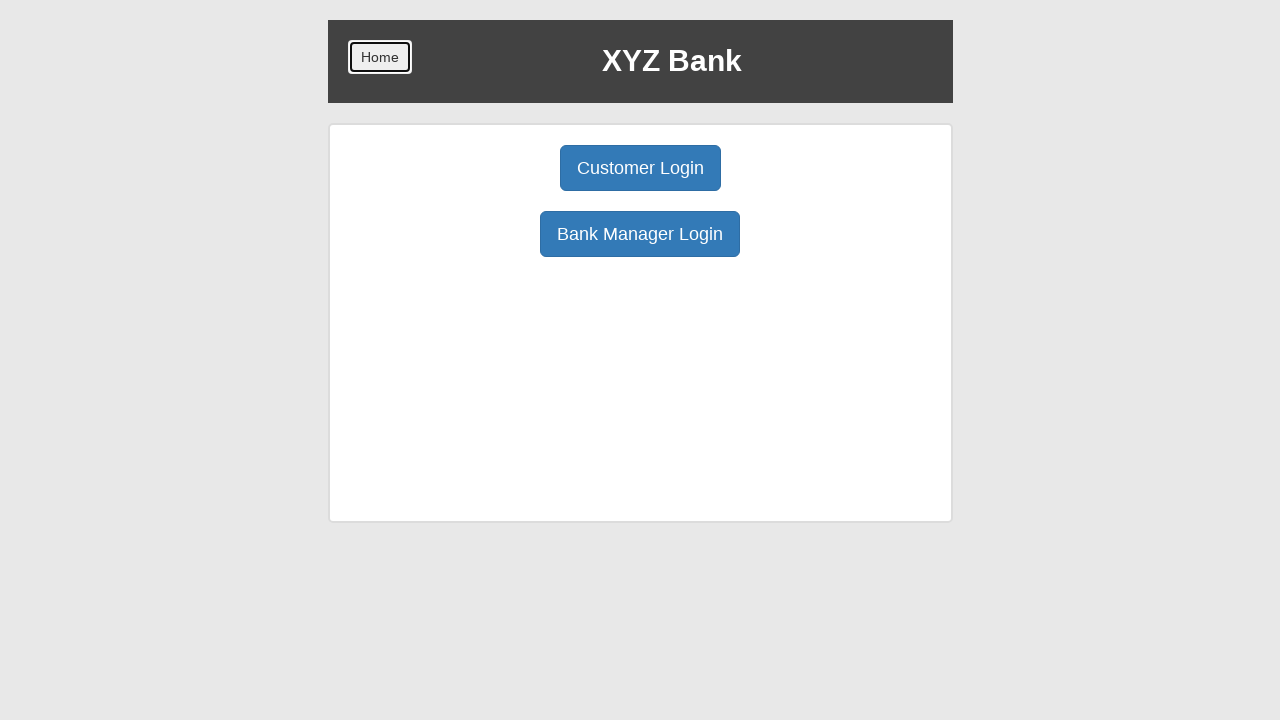

Clicked manager login button to login as manager again at (640, 234) on [ng-click="manager()"]
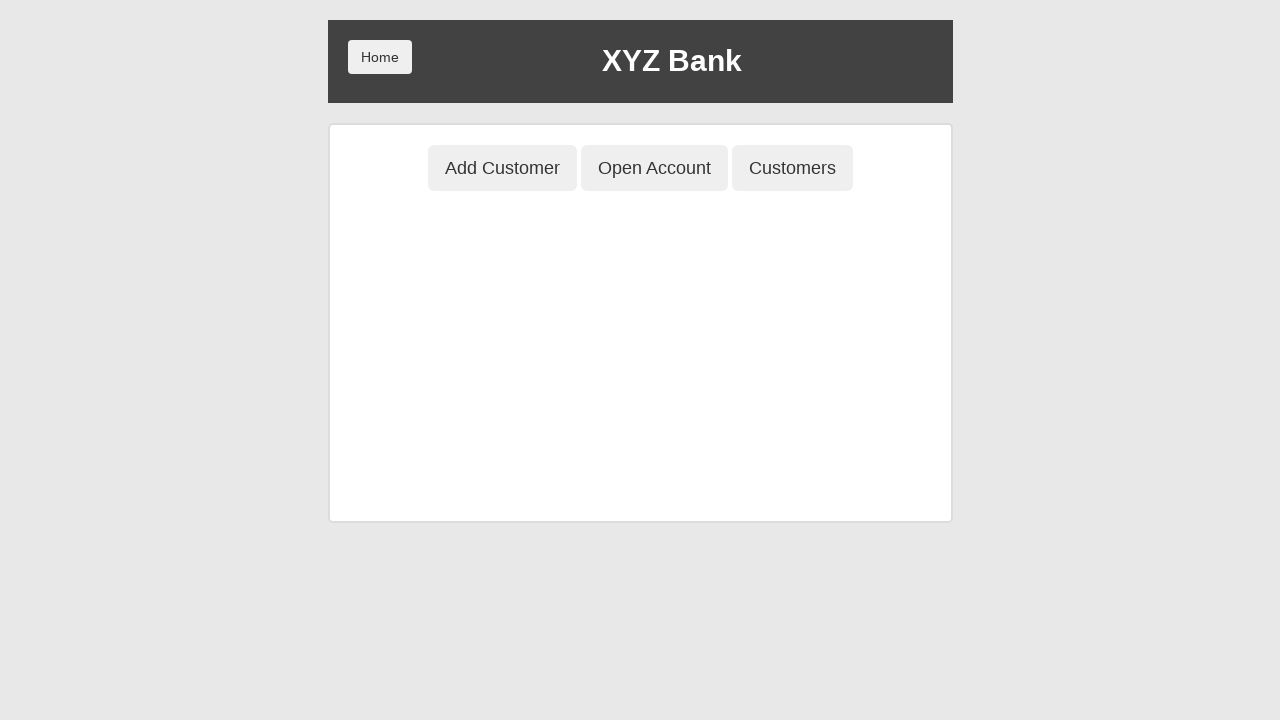

Clicked show customers button at (792, 168) on [ng-click="showCust()"]
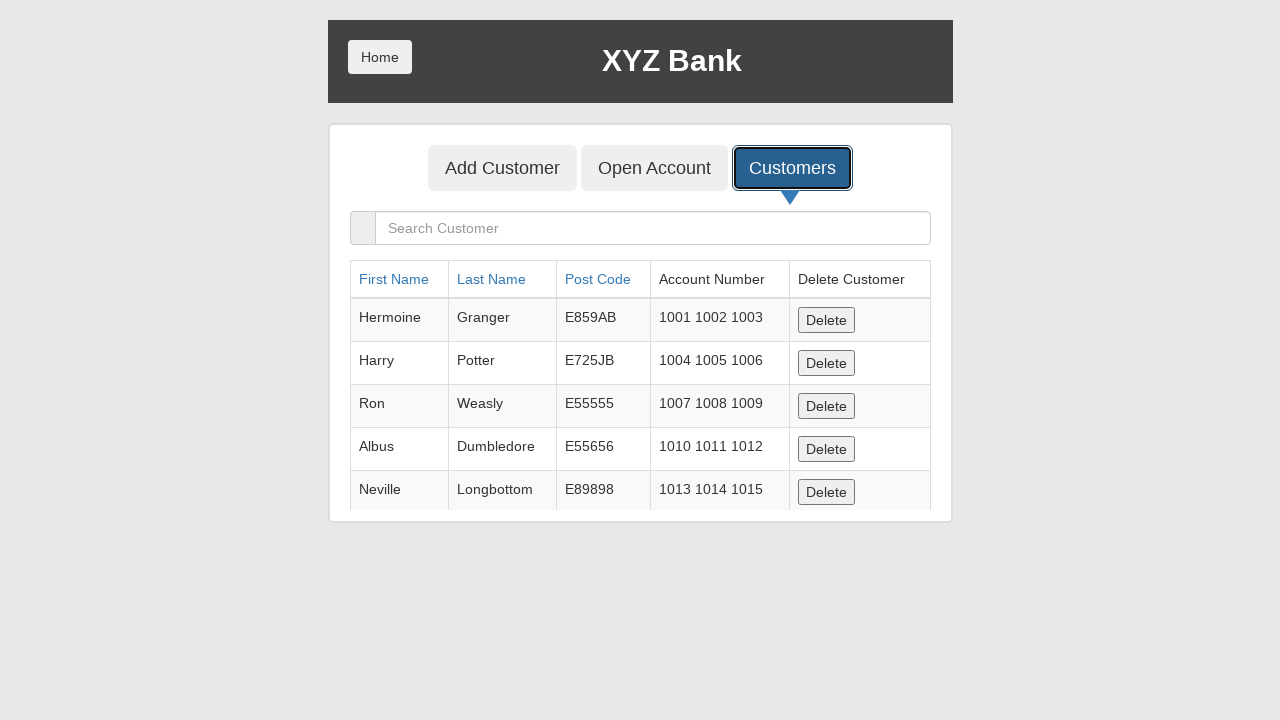

Filled search field with 'Lord' to find customer on [ng-model="searchCustomer"]
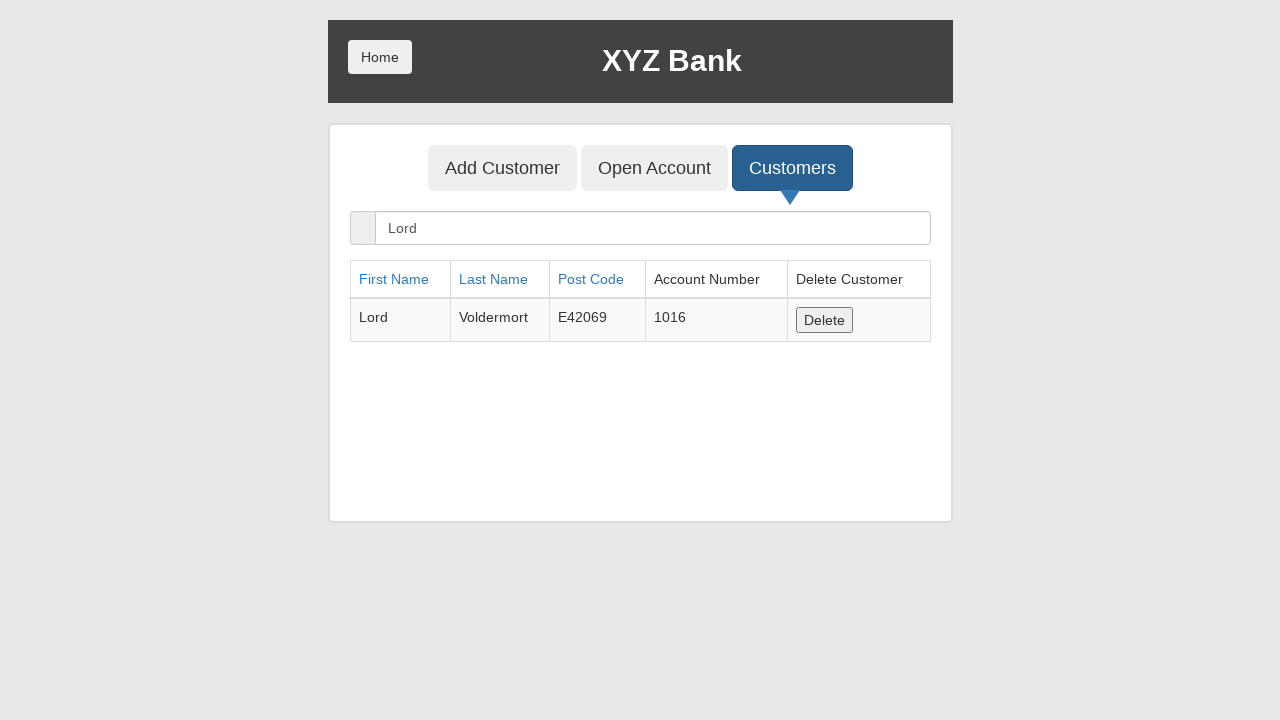

Clicked delete customer button at (824, 320) on [ng-click="deleteCust(cust)"]
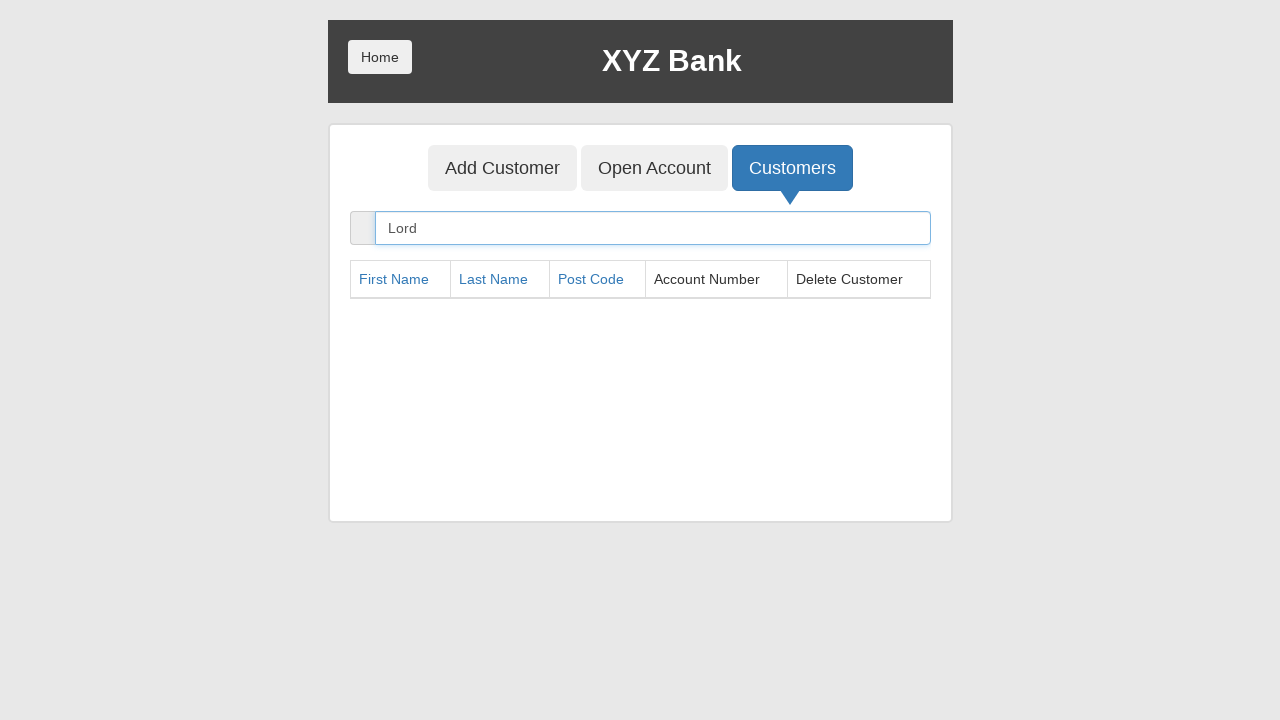

Verified customer 'Lord Voldermort' is no longer visible in the list
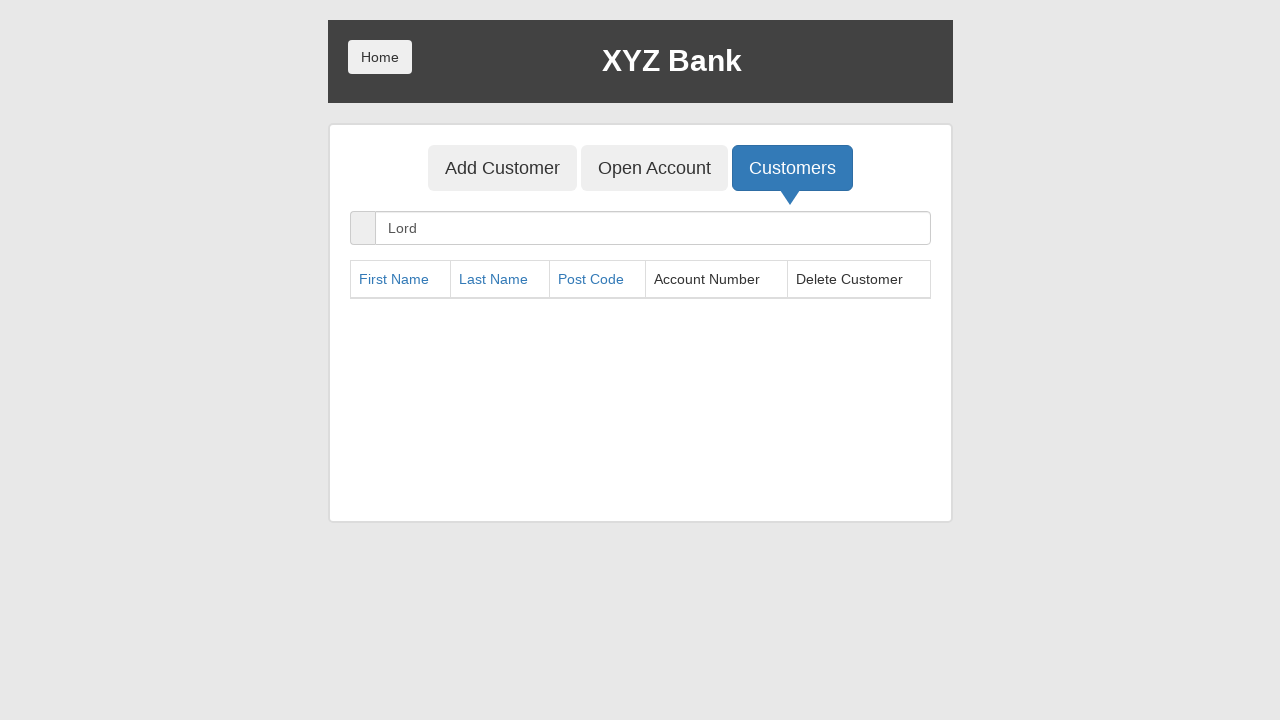

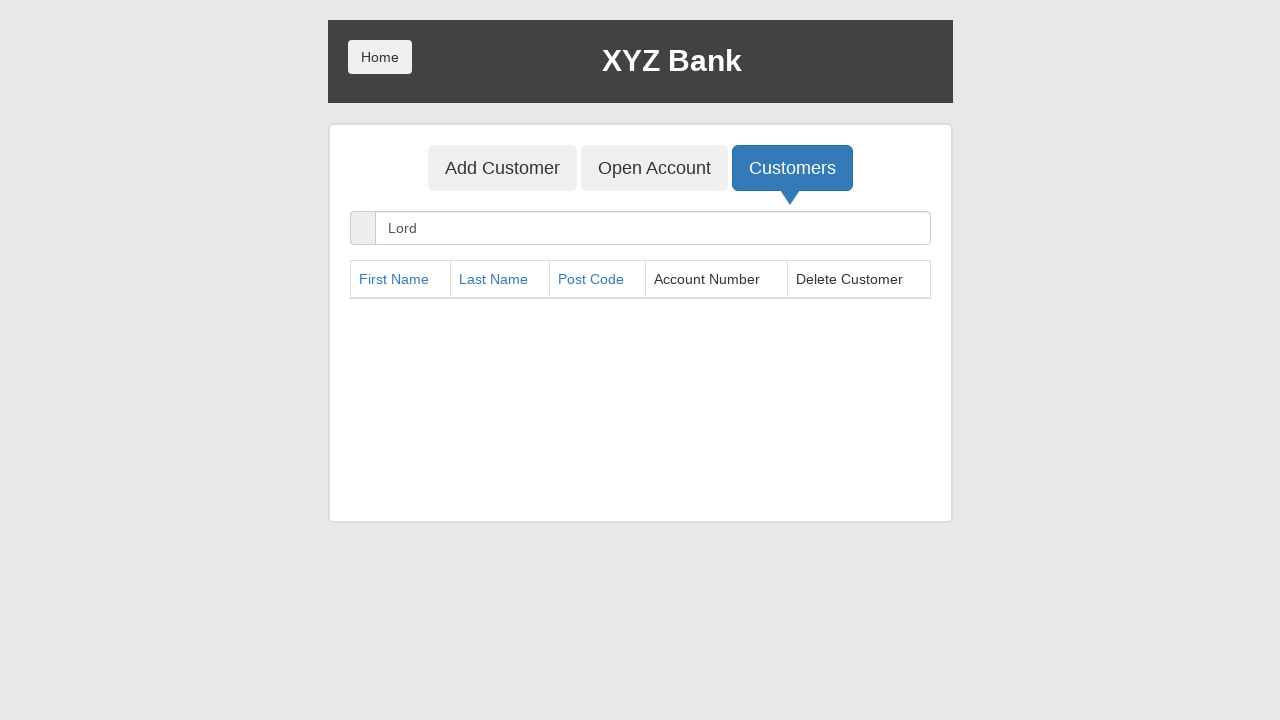